Tests modal dialog functionality on demoqa.com by opening and closing a large modal dialog

Starting URL: https://demoqa.com/modal-dialogs

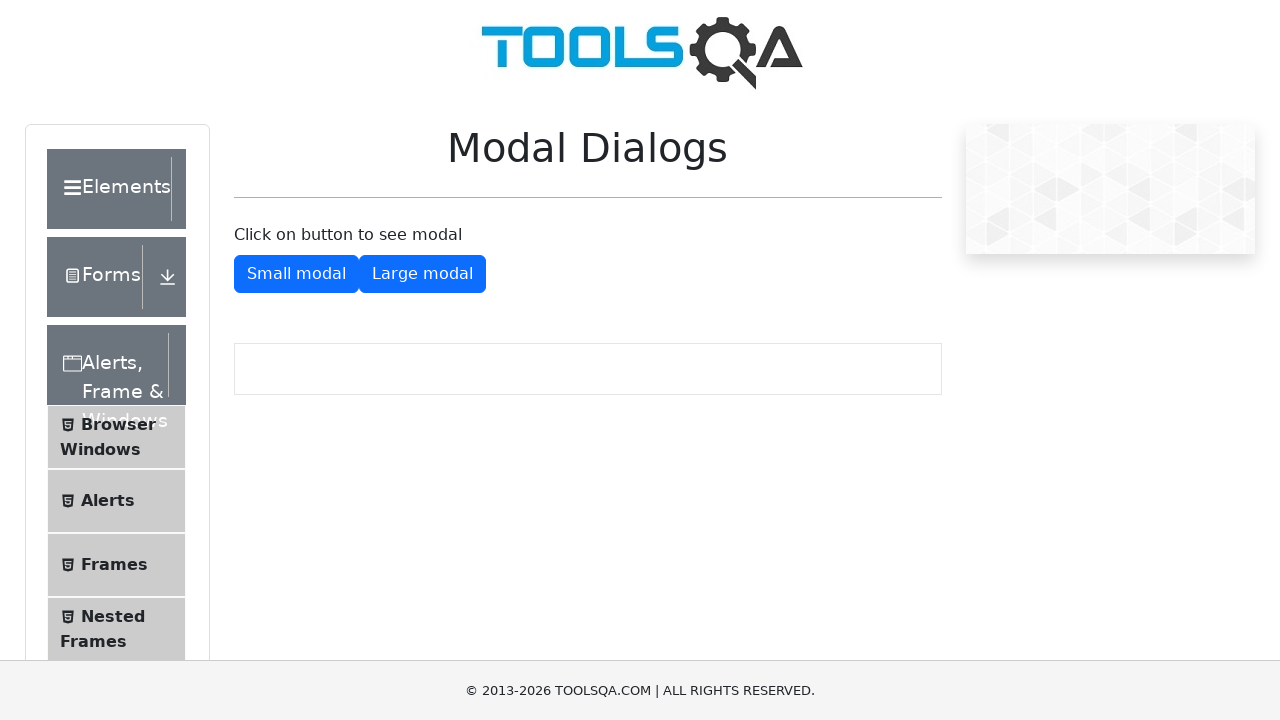

Injected JavaScript to hide ads on the page
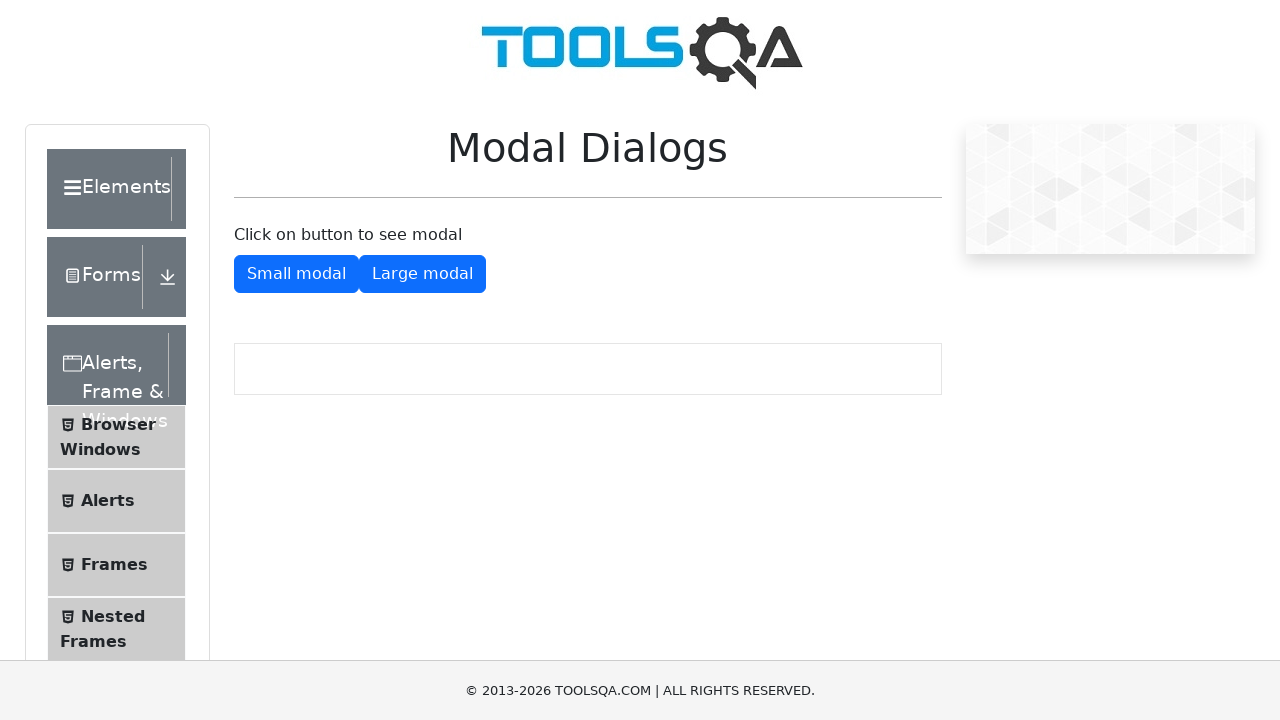

Clicked button to open large modal dialog at (422, 274) on #showLargeModal
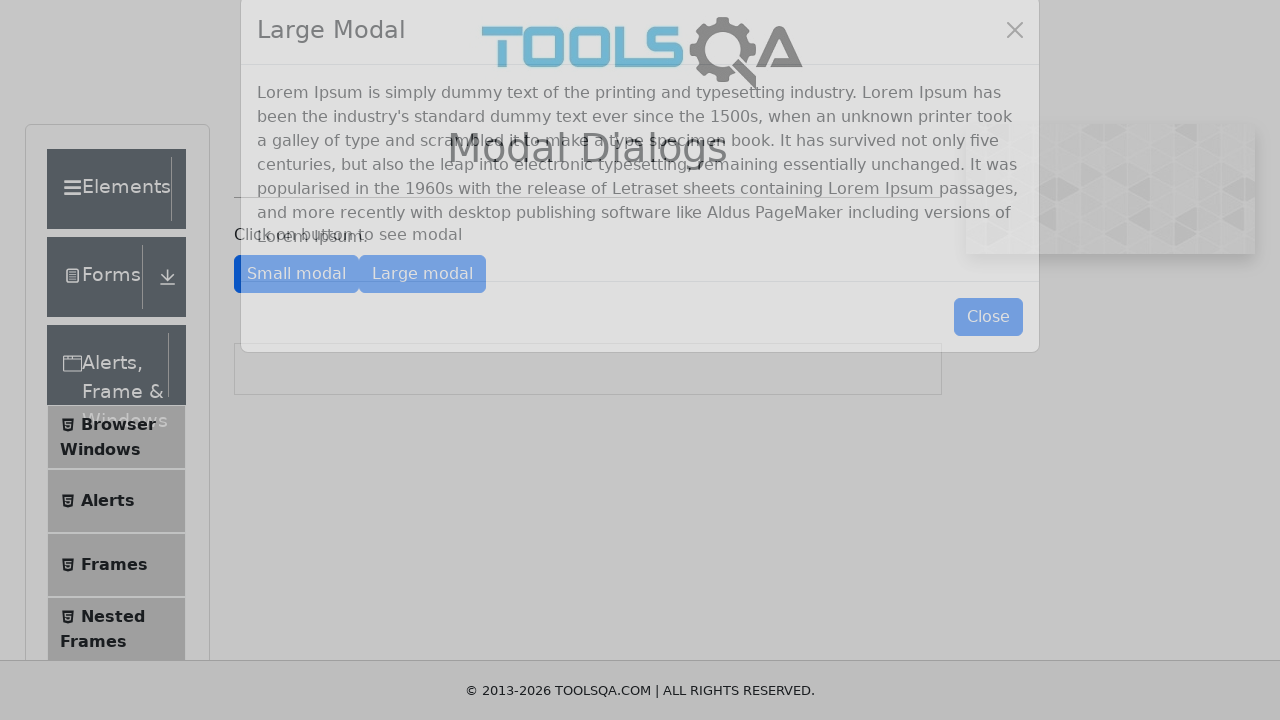

Waited for modal animation to complete
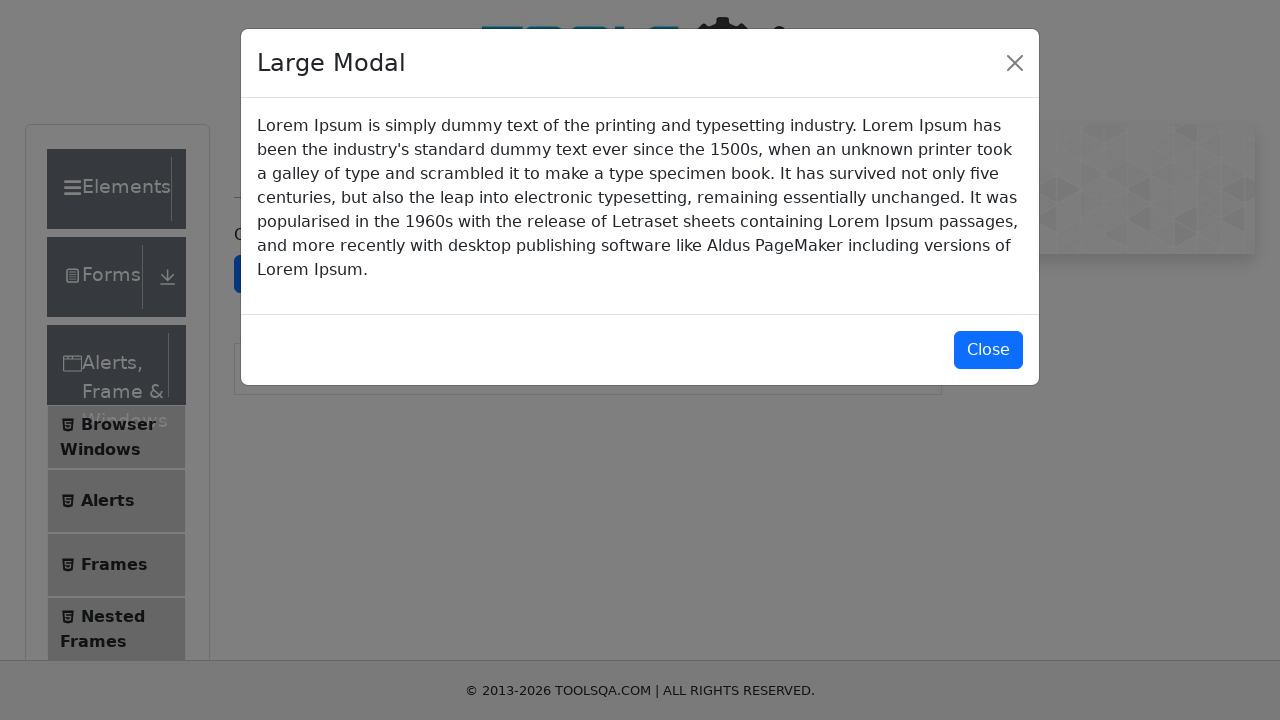

Clicked button to close large modal dialog at (988, 350) on #closeLargeModal
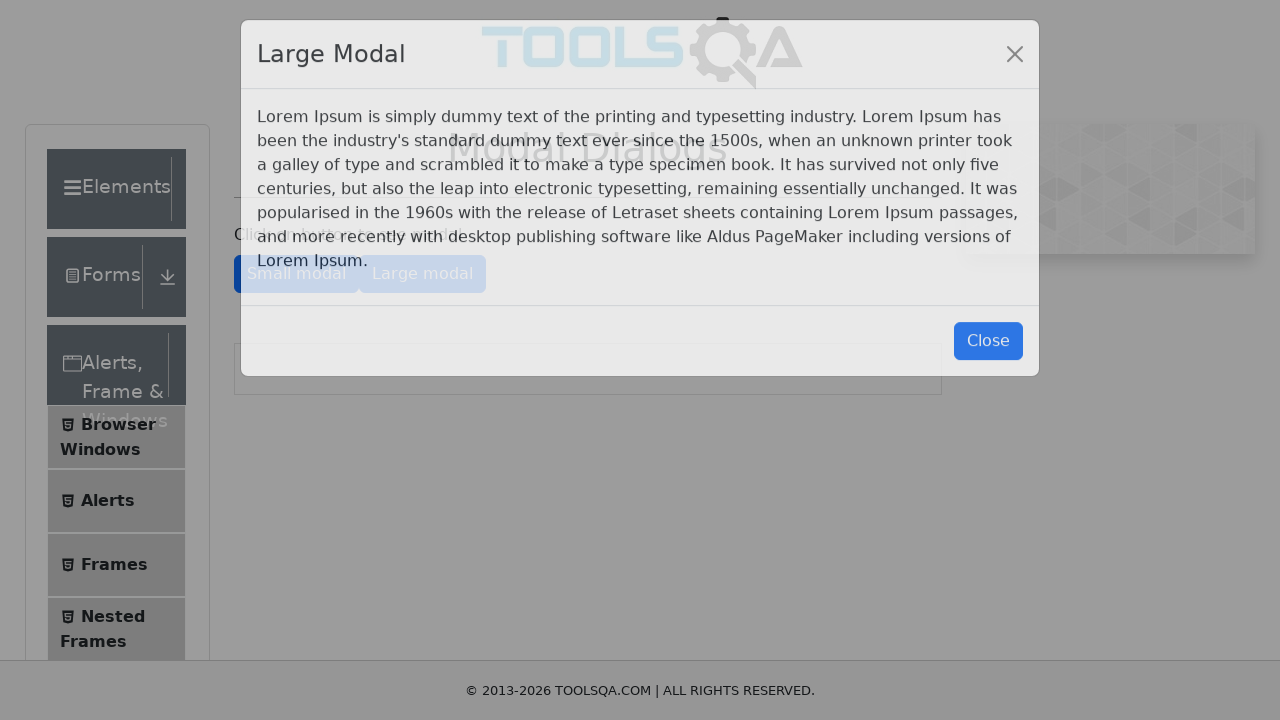

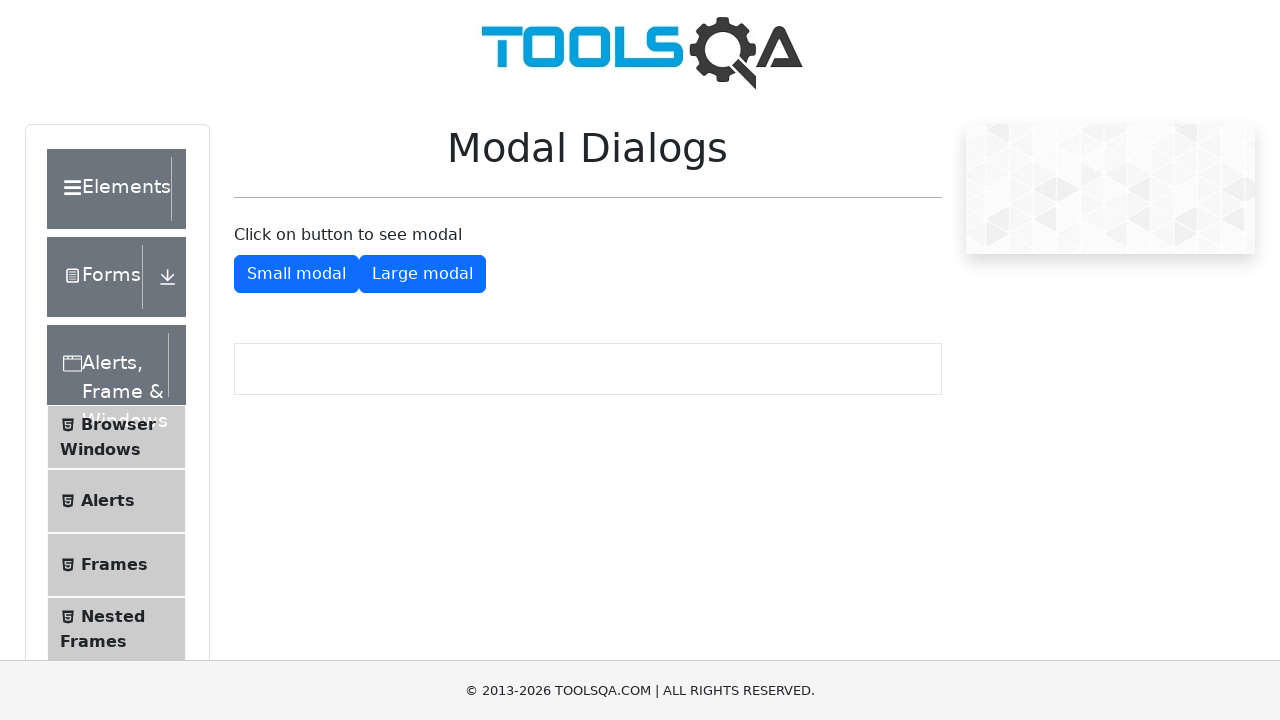